Tests dropdown selection functionality by selecting an option by its value attribute

Starting URL: https://www.selenium.dev/selenium/web/web-form.html

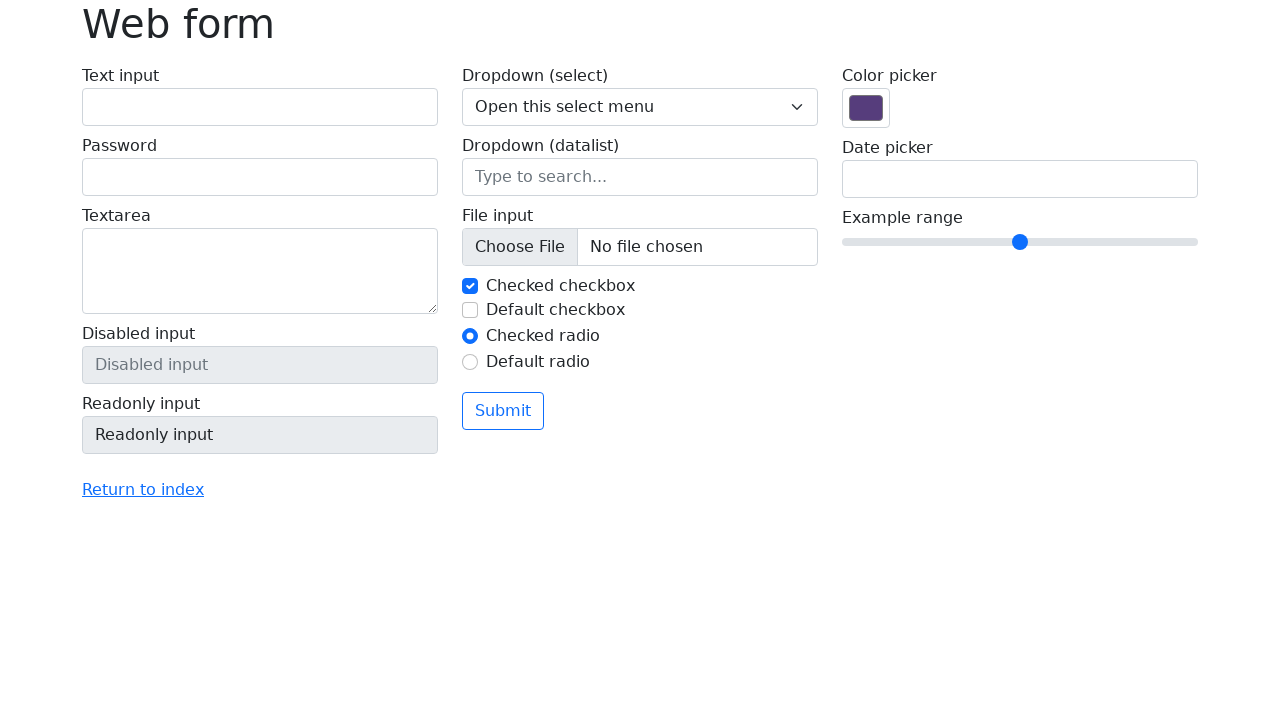

Navigated to web form page
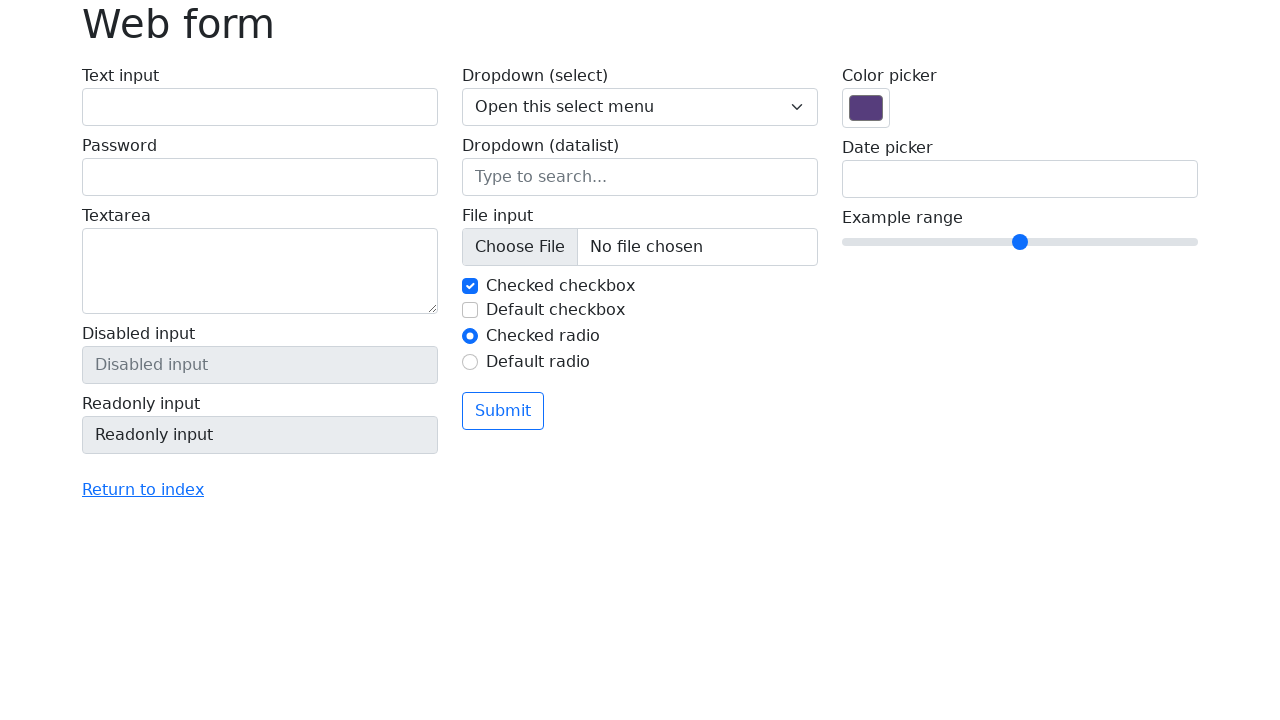

Located dropdown element with name 'my-select'
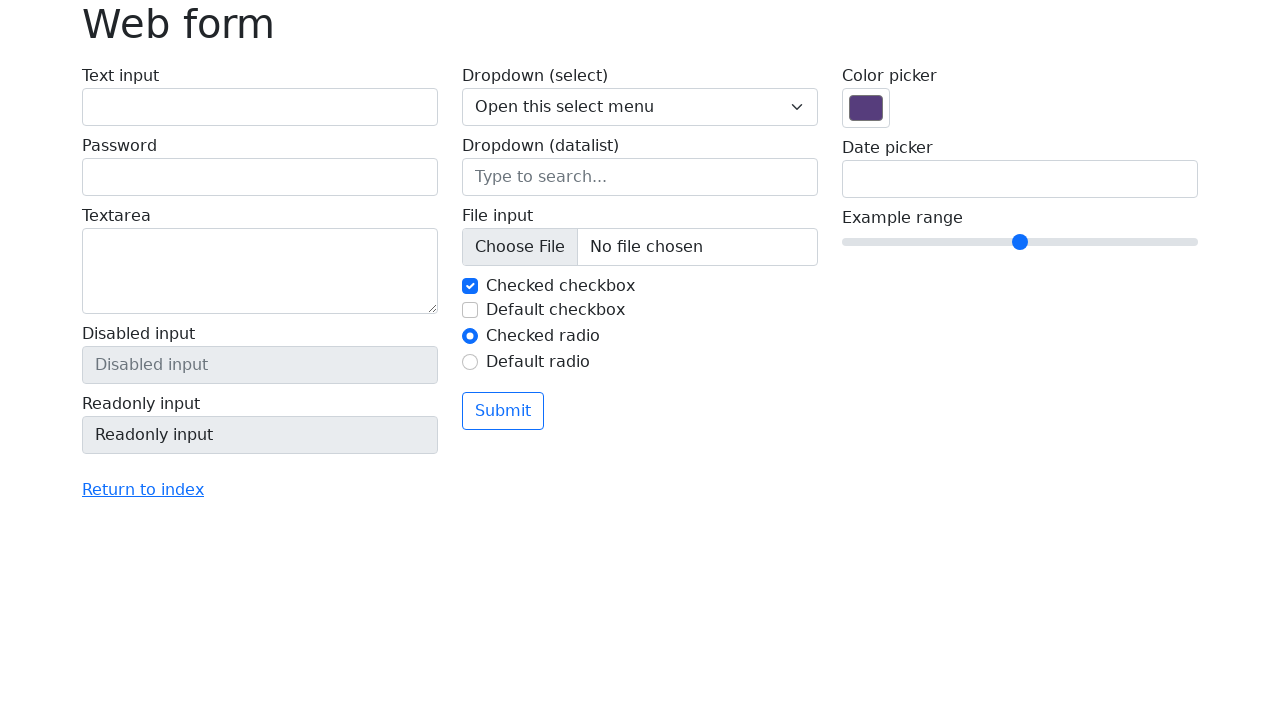

Selected dropdown option with value '1' on select[name='my-select']
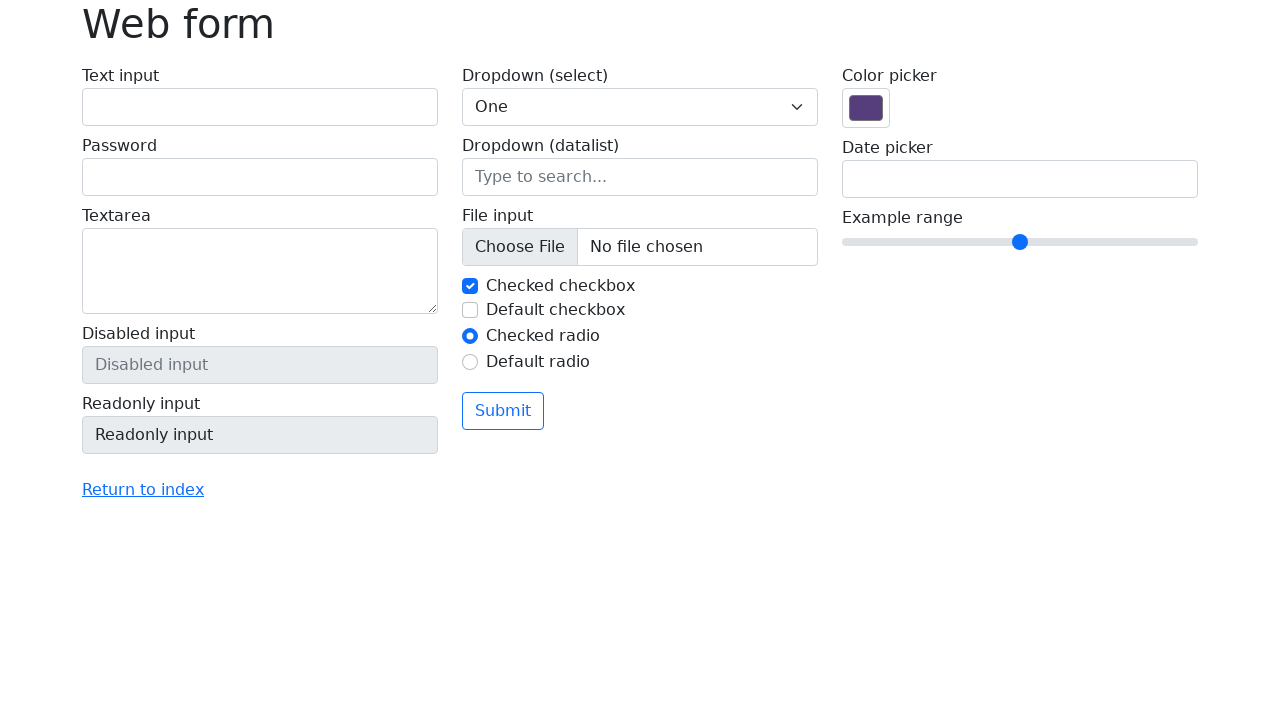

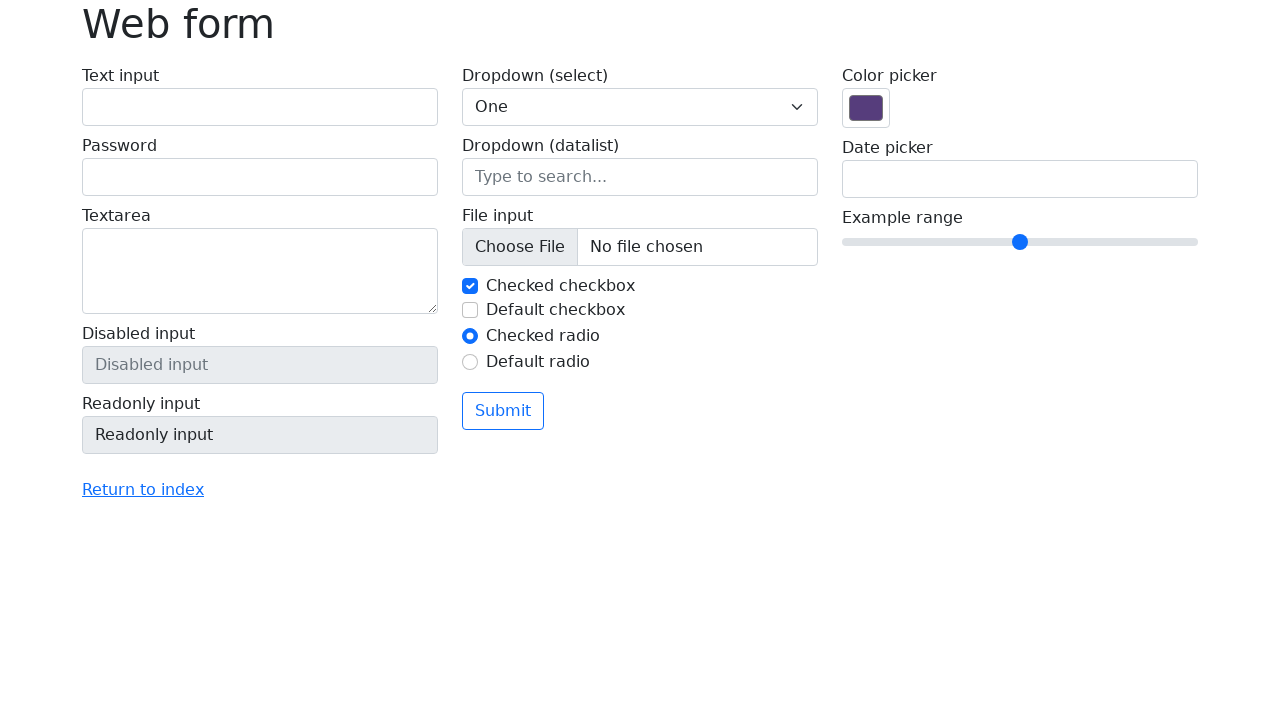